Tests clicking a link that opens a popup window on a test page, verifying basic link interaction and popup functionality.

Starting URL: http://omayo.blogspot.com/

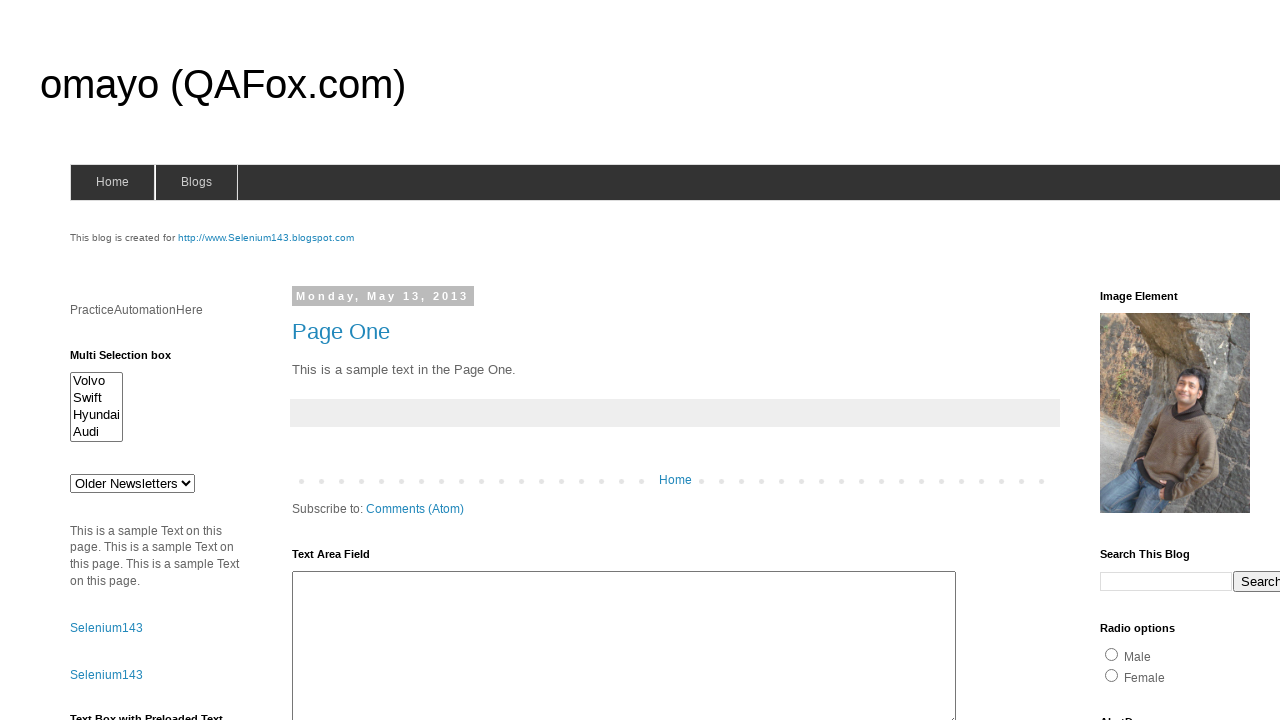

Clicked the 'Open a popup window' link at (132, 360) on text=Open a popup window
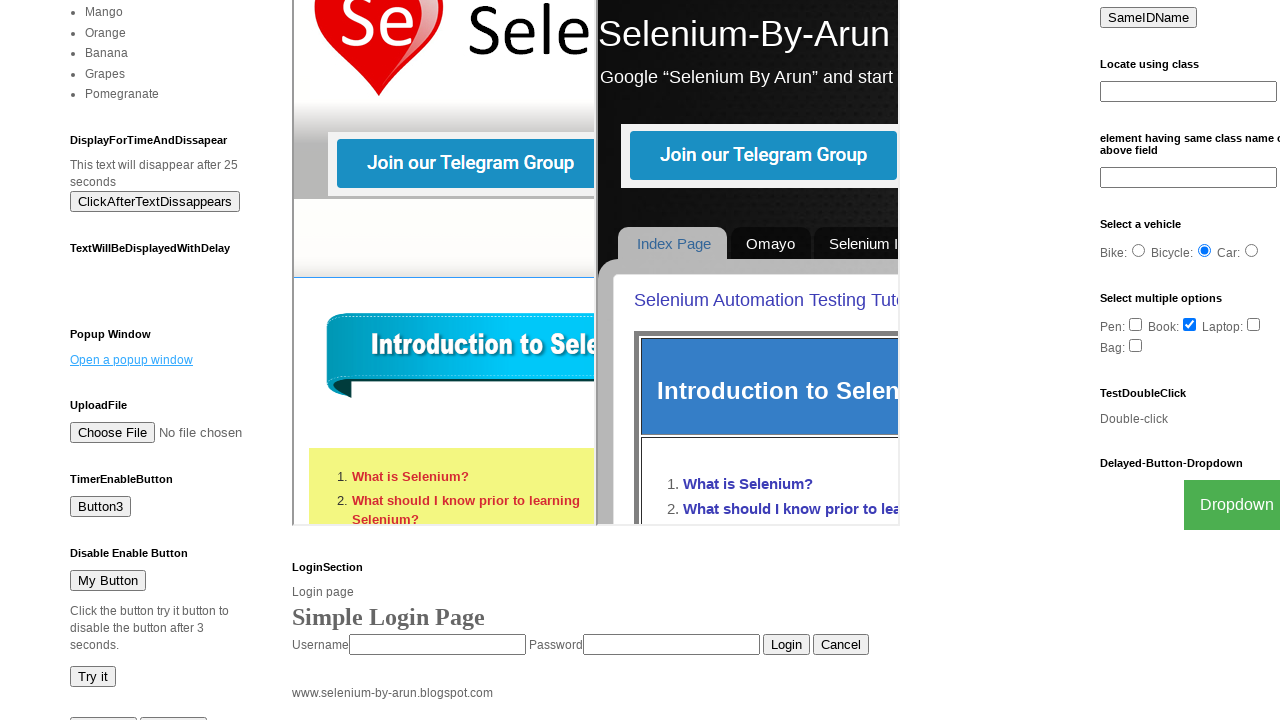

Waited 2 seconds for popup to appear
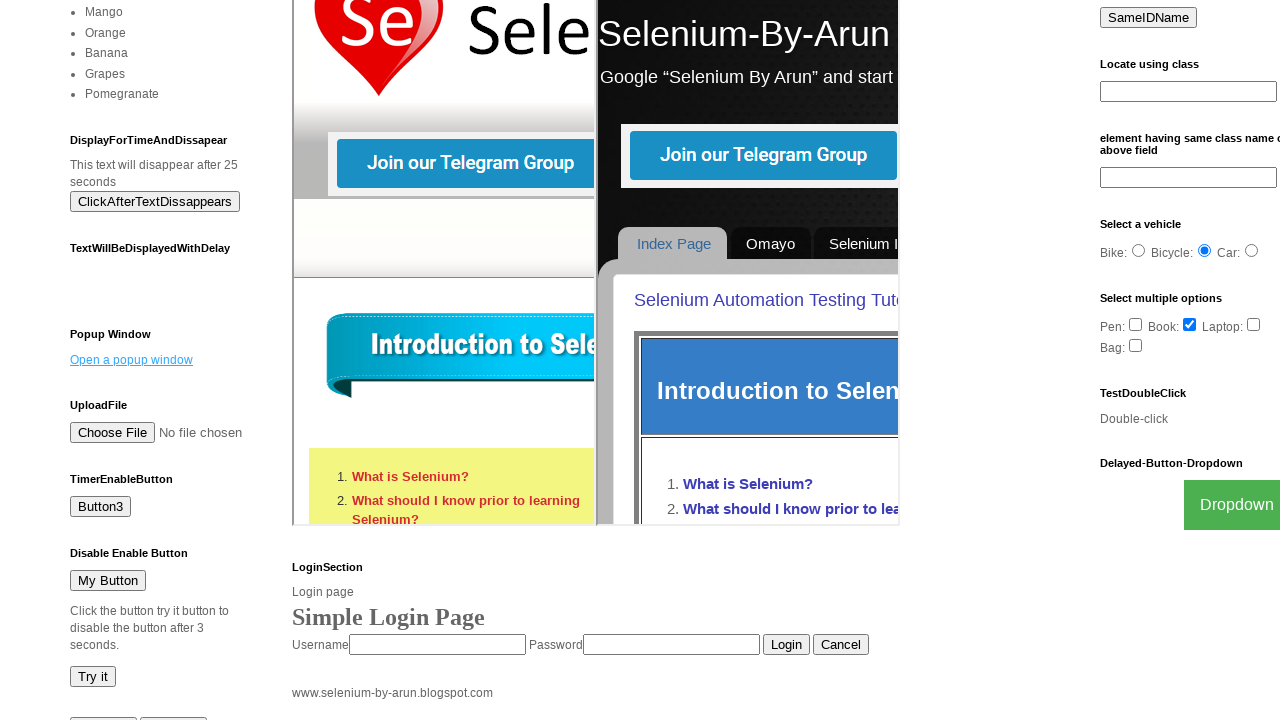

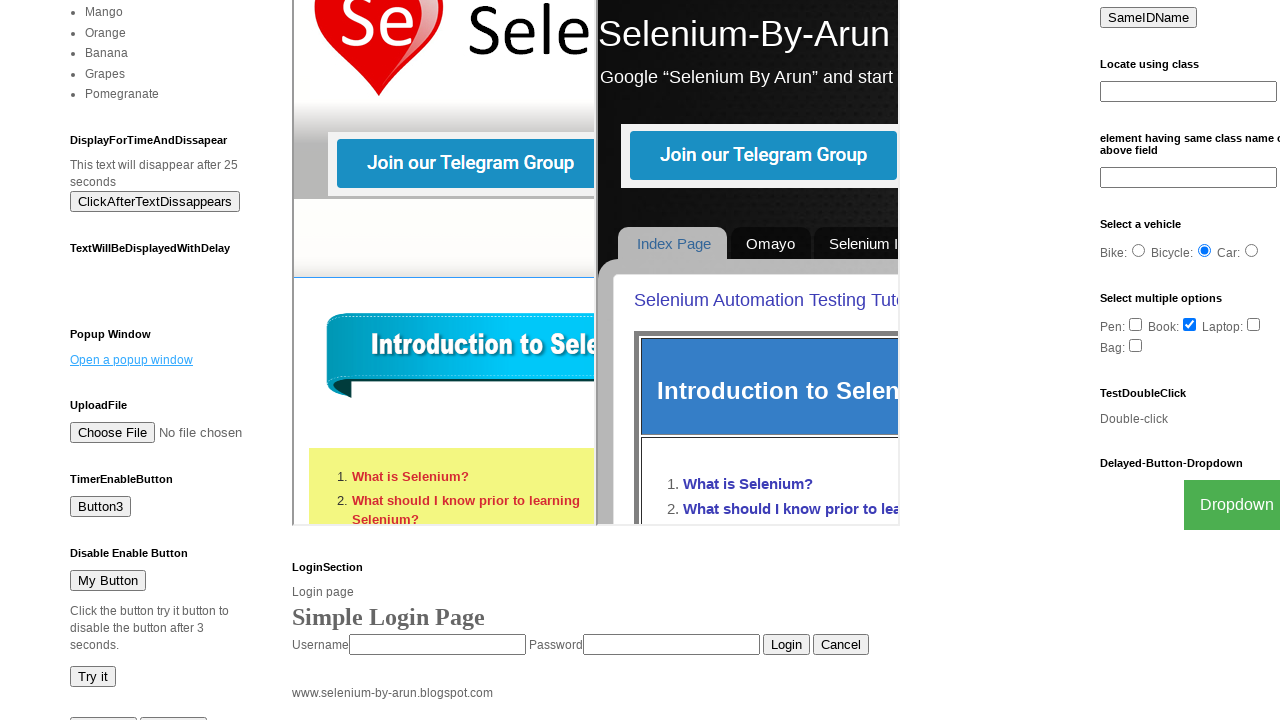